Tests form filling using various XPath strategies including contains, following, and preceding

Starting URL: https://demoqa.com/automation-practice-form

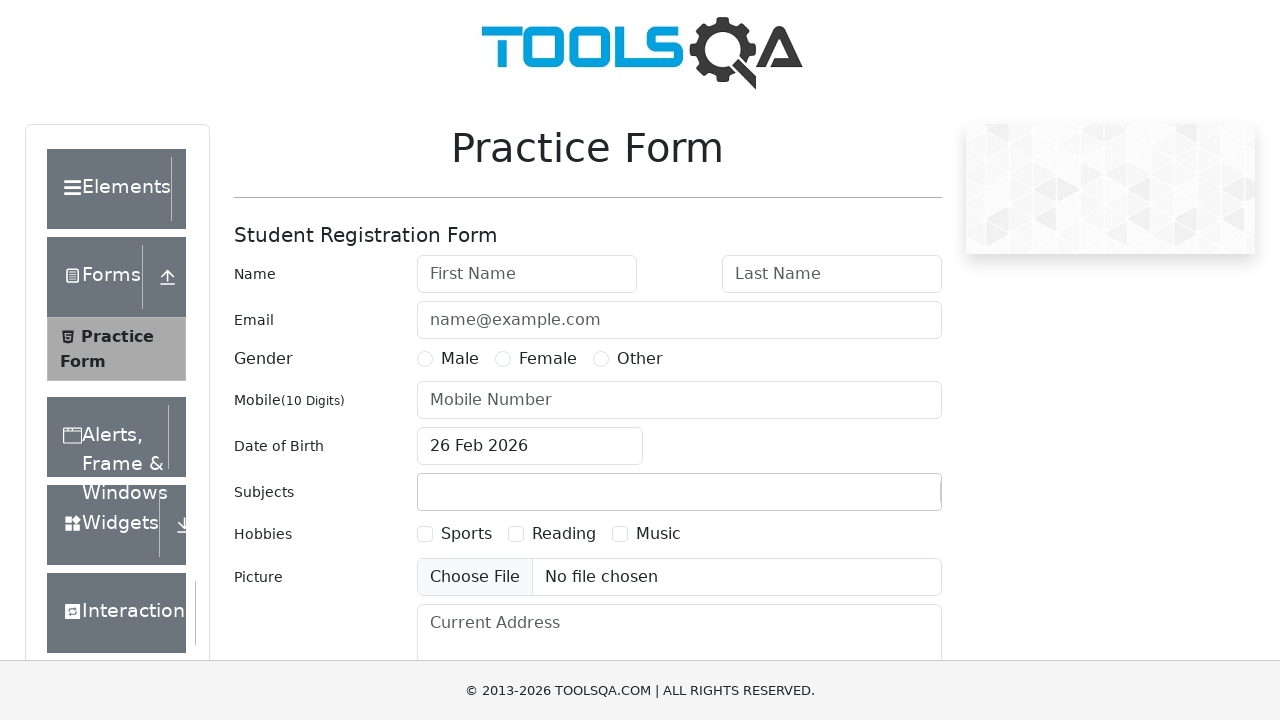

Waited for form to load (userName-label selector)
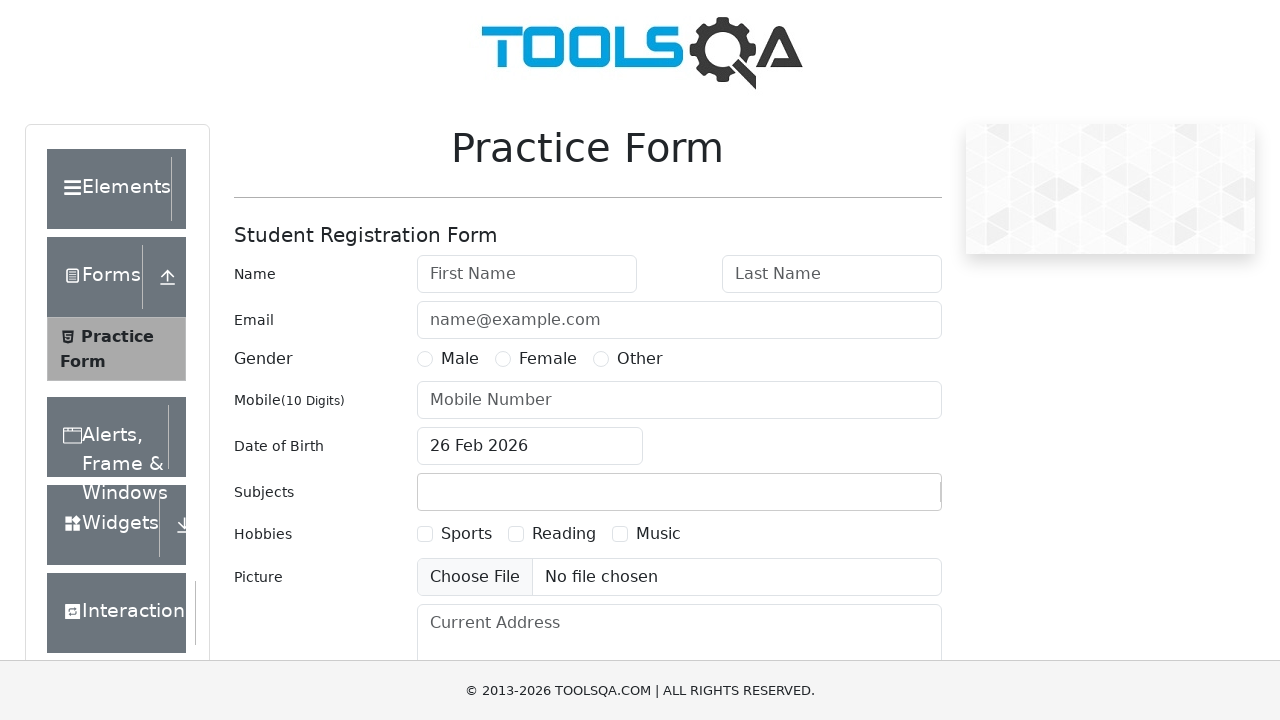

Filled first name field with 'Kowsalya' using XPath on //input[@id='firstName']
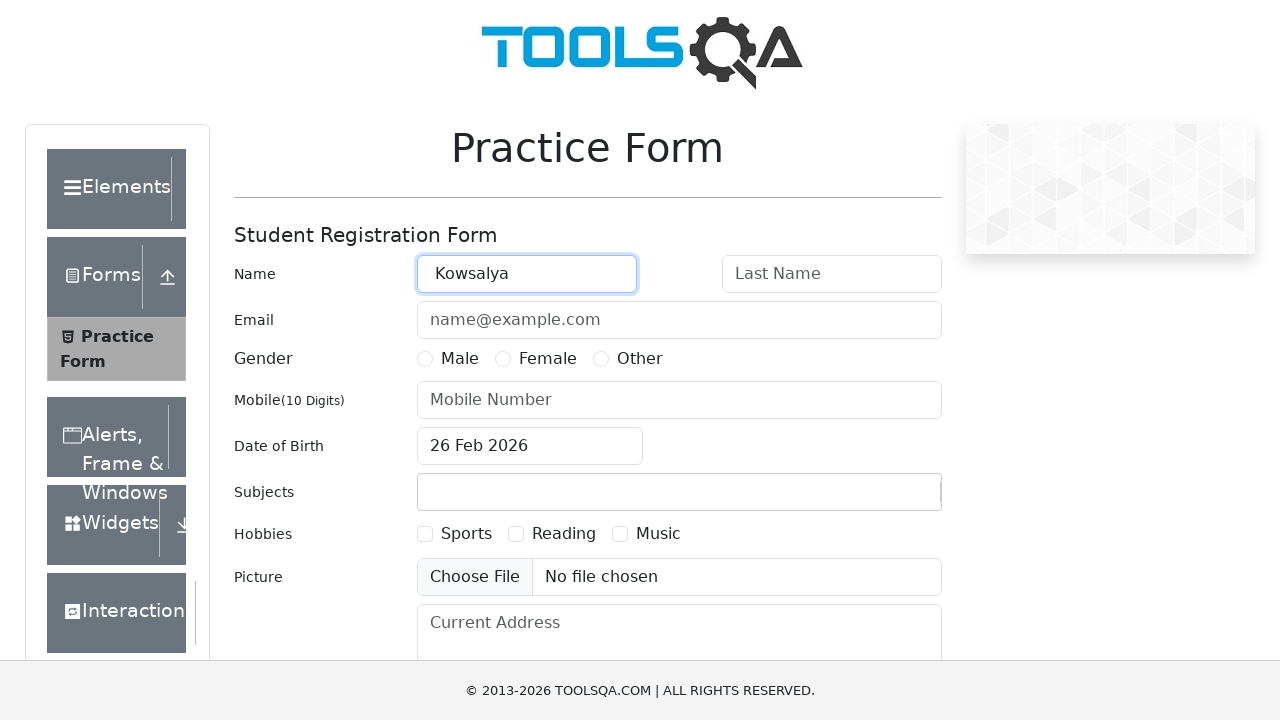

Clicked Female radio button using XPath at (548, 359) on xpath=//label[text()='Female']
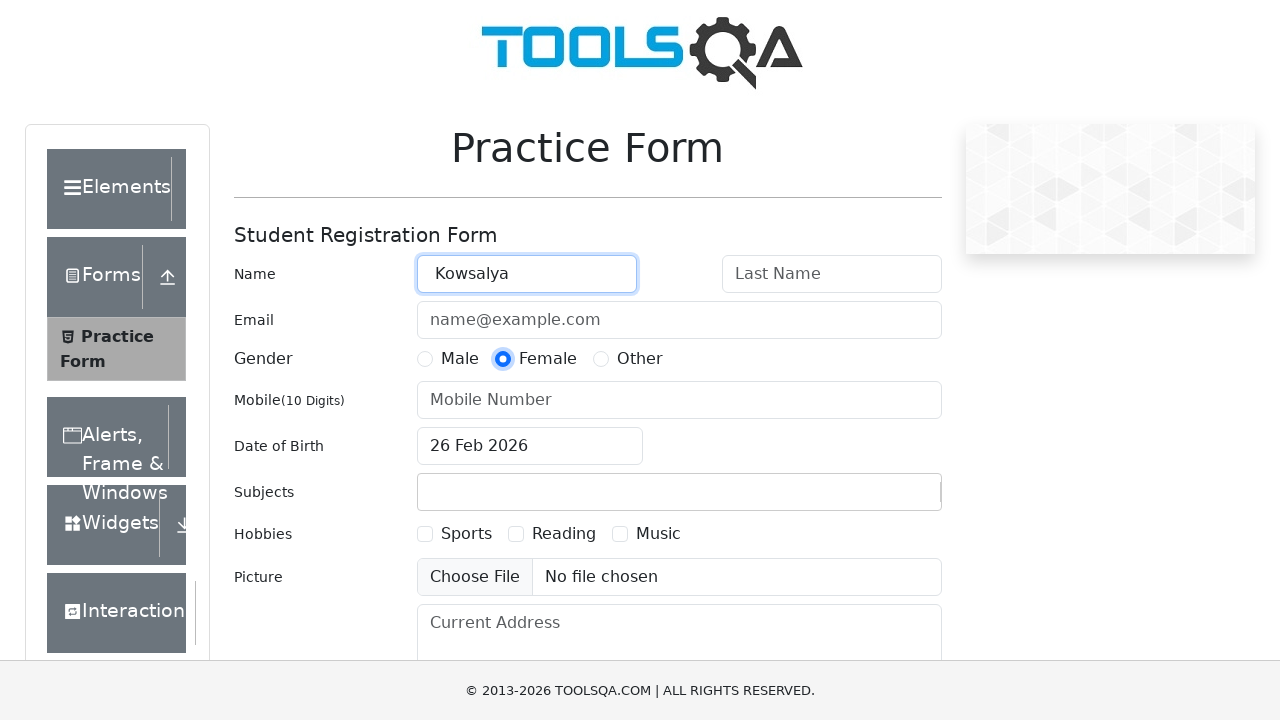

Filled email field with 'kowsalya@gmail.com' using contains XPath on //input[contains(@id,'Email')]
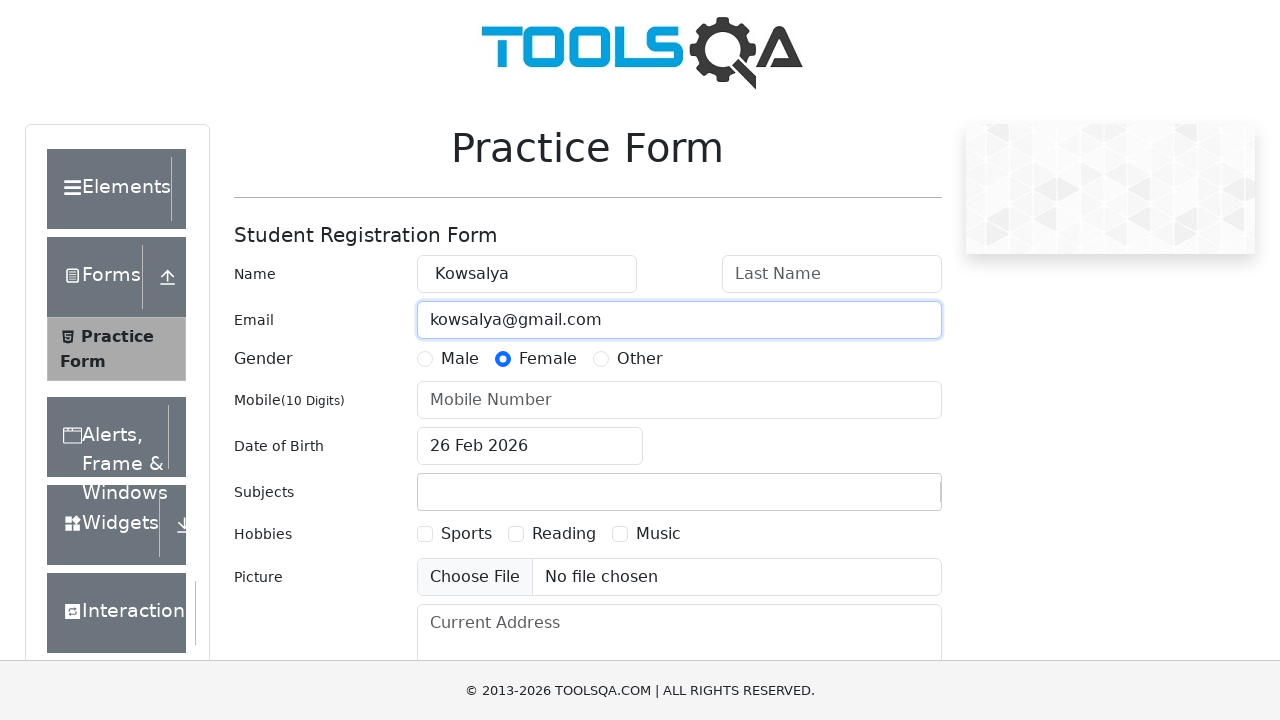

Filled mobile number with '9058789458' using following XPath strategy on //label[text()='Mobile']//following::input[1]
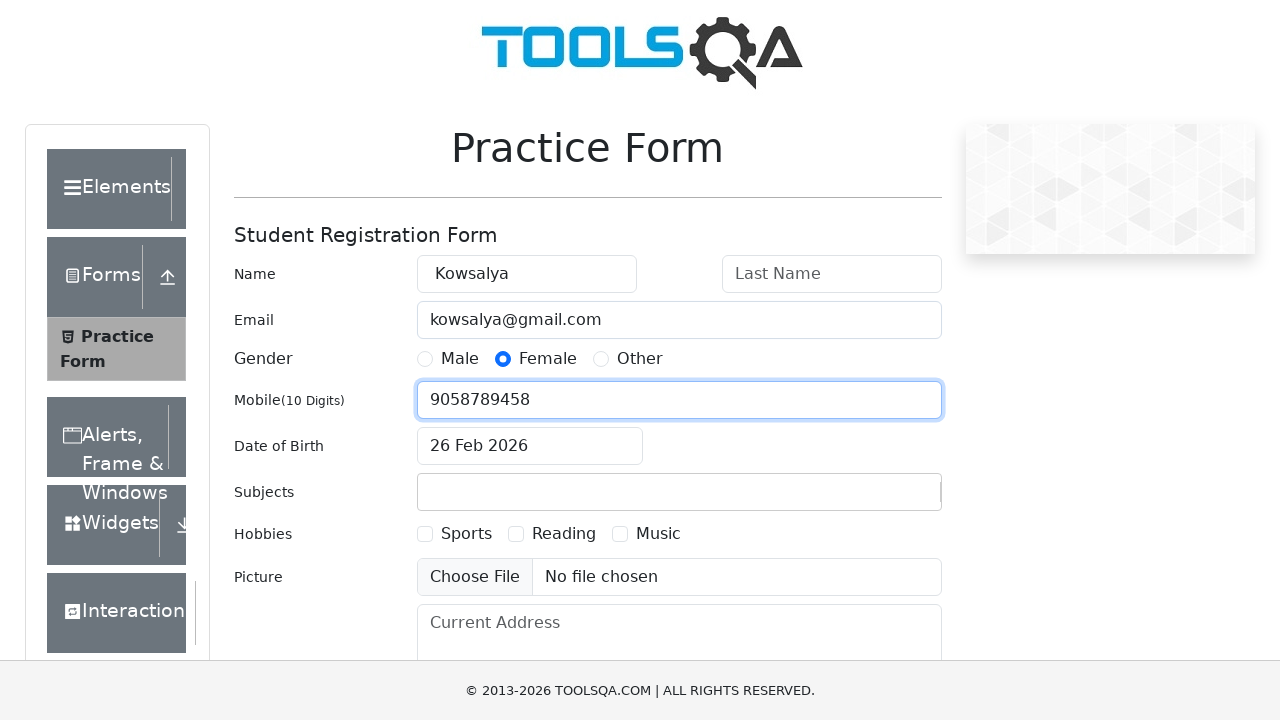

Opened new browser tab for text-box page
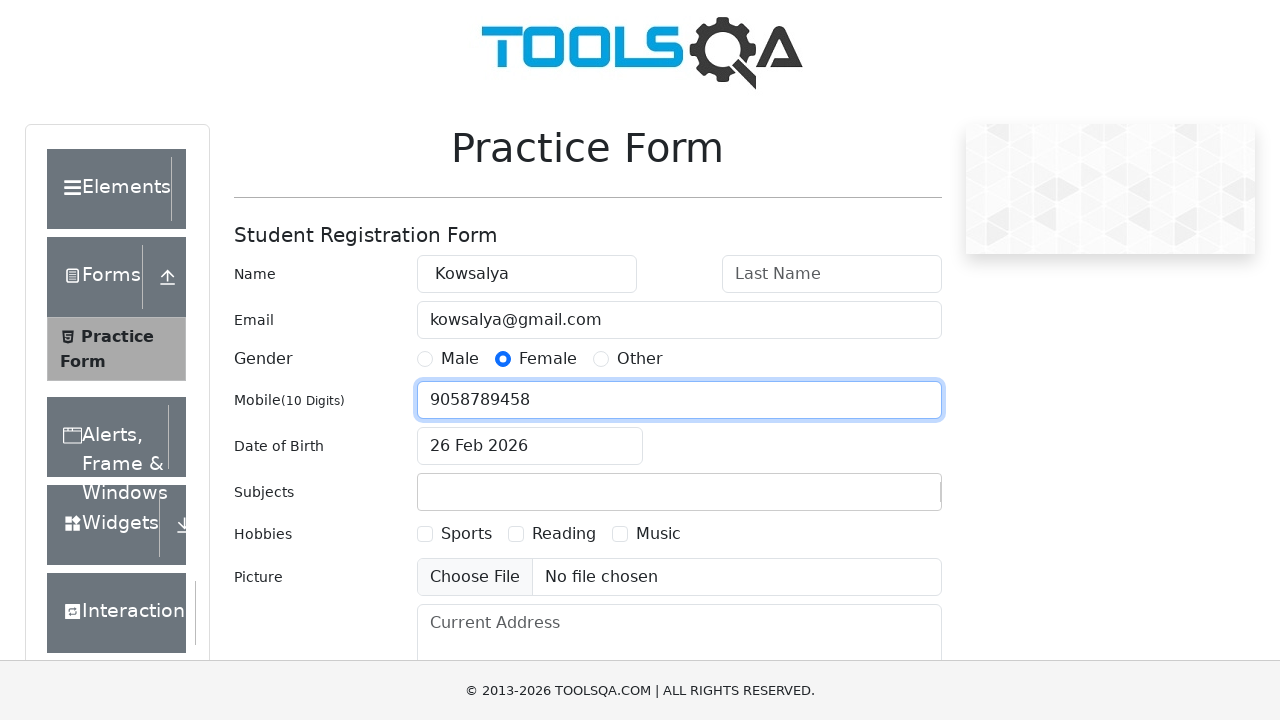

Navigated to text-box page (https://demoqa.com/text-box)
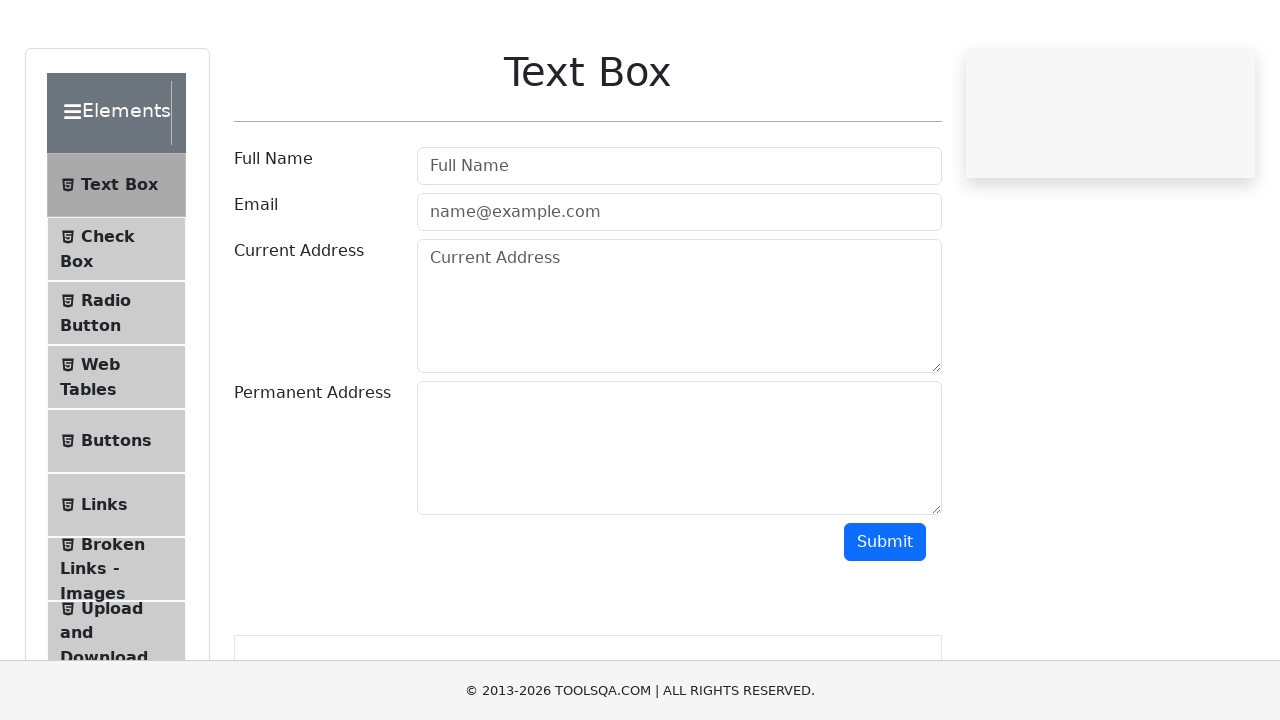

Filled textarea with 'Chennai - 600071' using preceding XPath strategy on //button[@id='submit']//preceding::textarea[1]
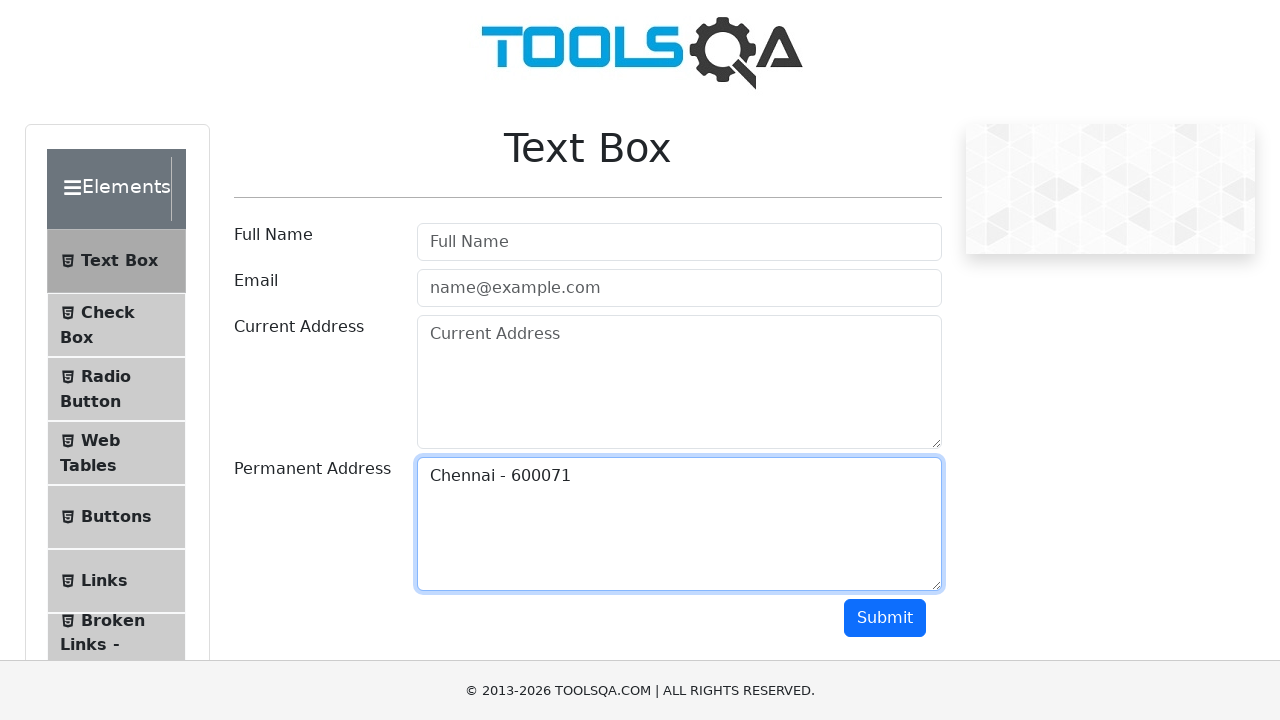

Opened new browser tab for links page
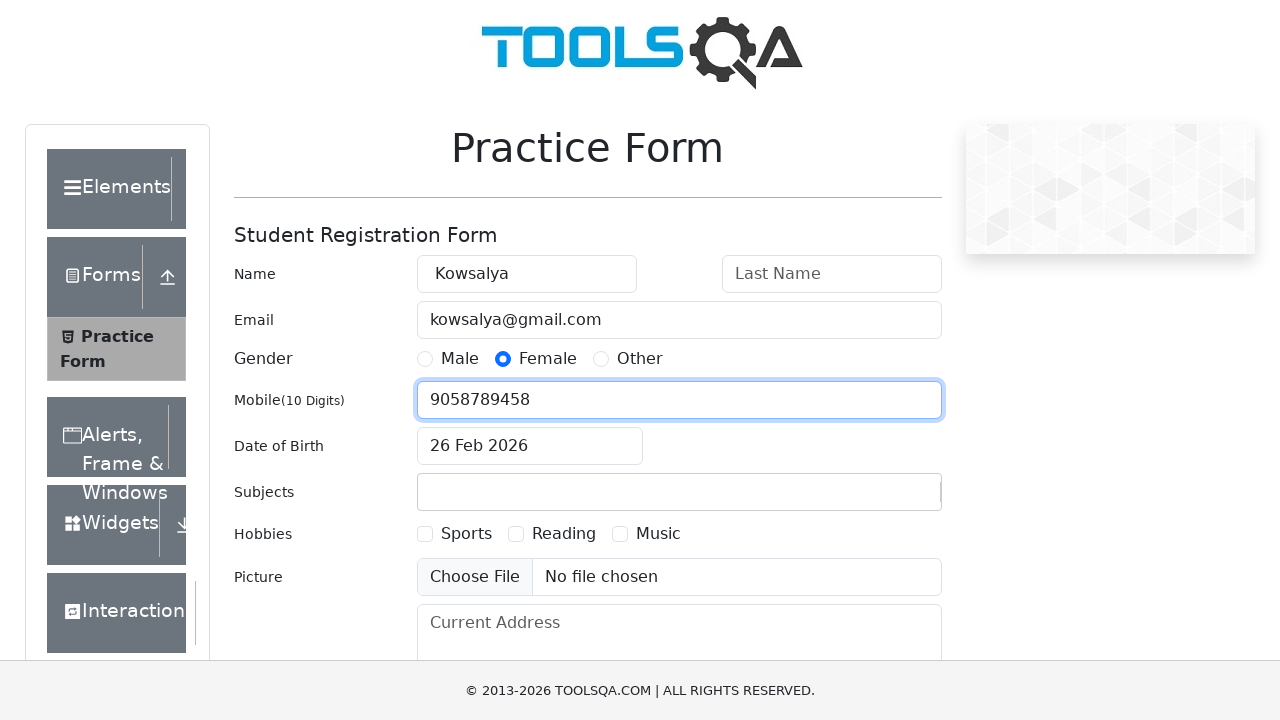

Navigated to links page (https://demoqa.com/links)
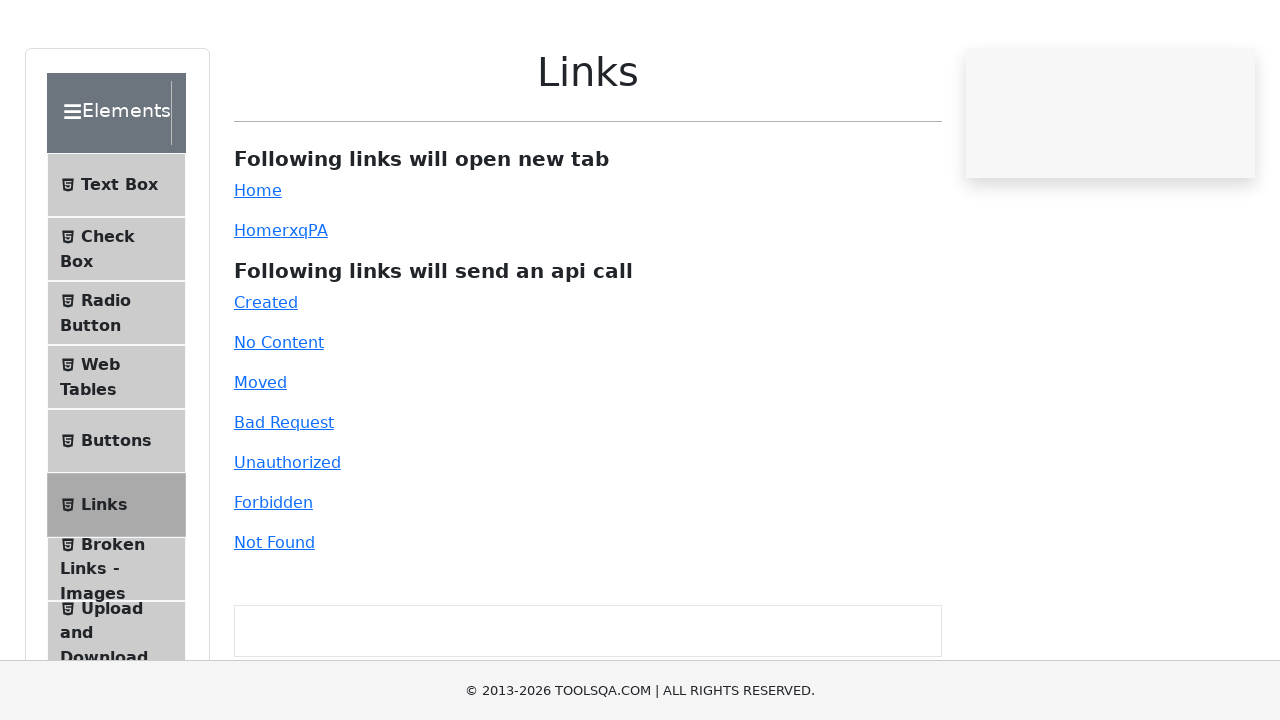

Clicked link preceding 'Following links will send an api call' text using XPath at (258, 306) on xpath=//*[text()='Following links will send an api call']//preceding::a[1]
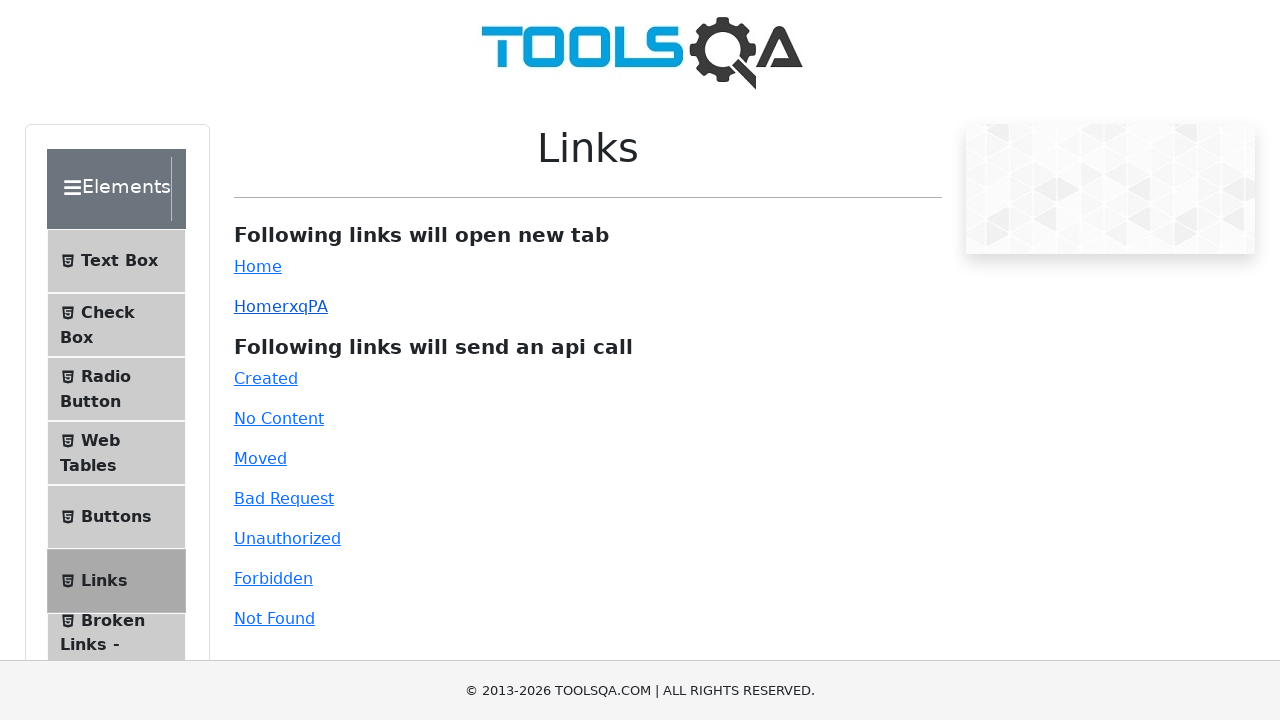

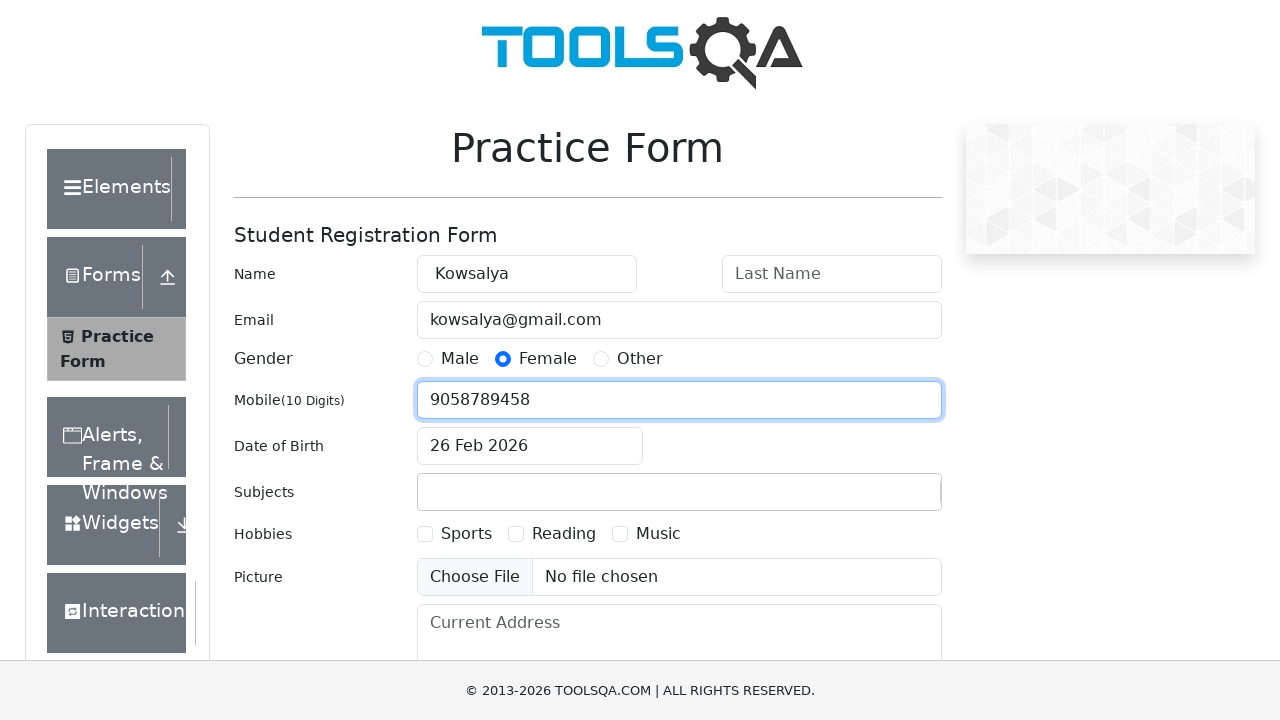